Tests JavaScript prompt alert handling by clicking the prompt button, entering text into the alert, and accepting it

Starting URL: https://the-internet.herokuapp.com/javascript_alerts

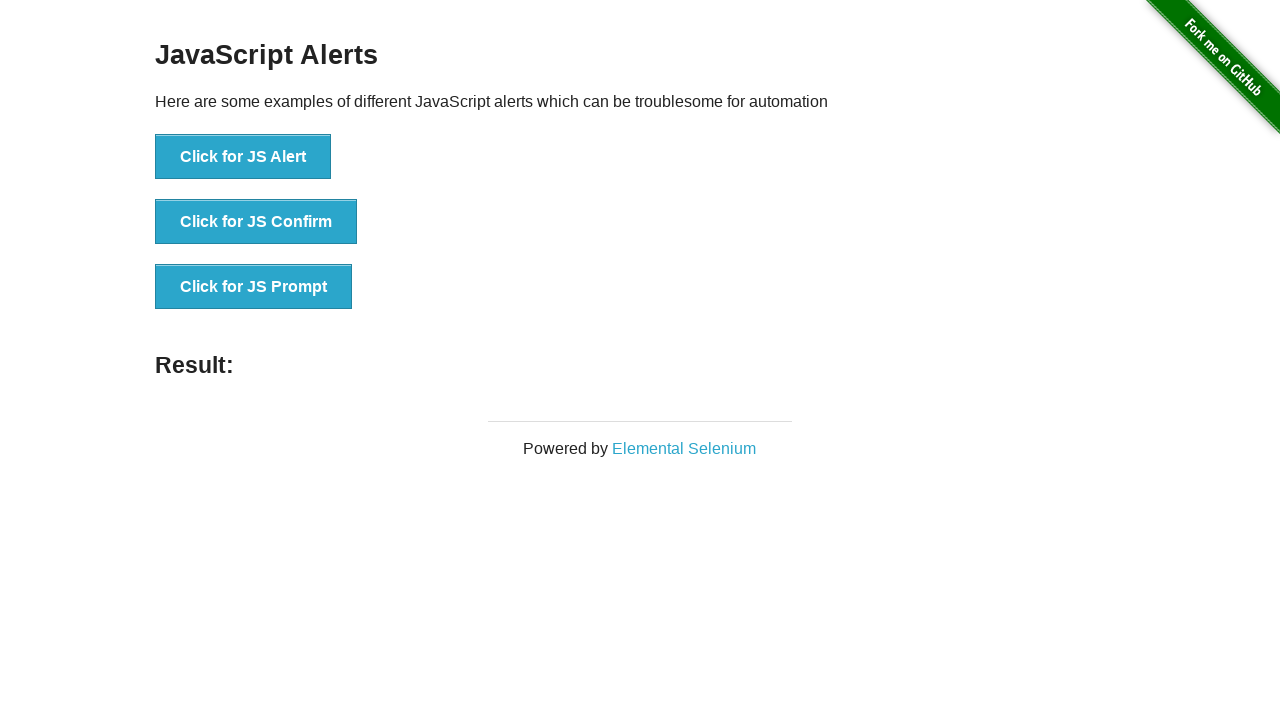

Clicked the JS Prompt button at (254, 287) on xpath=//button[text()='Click for JS Prompt']
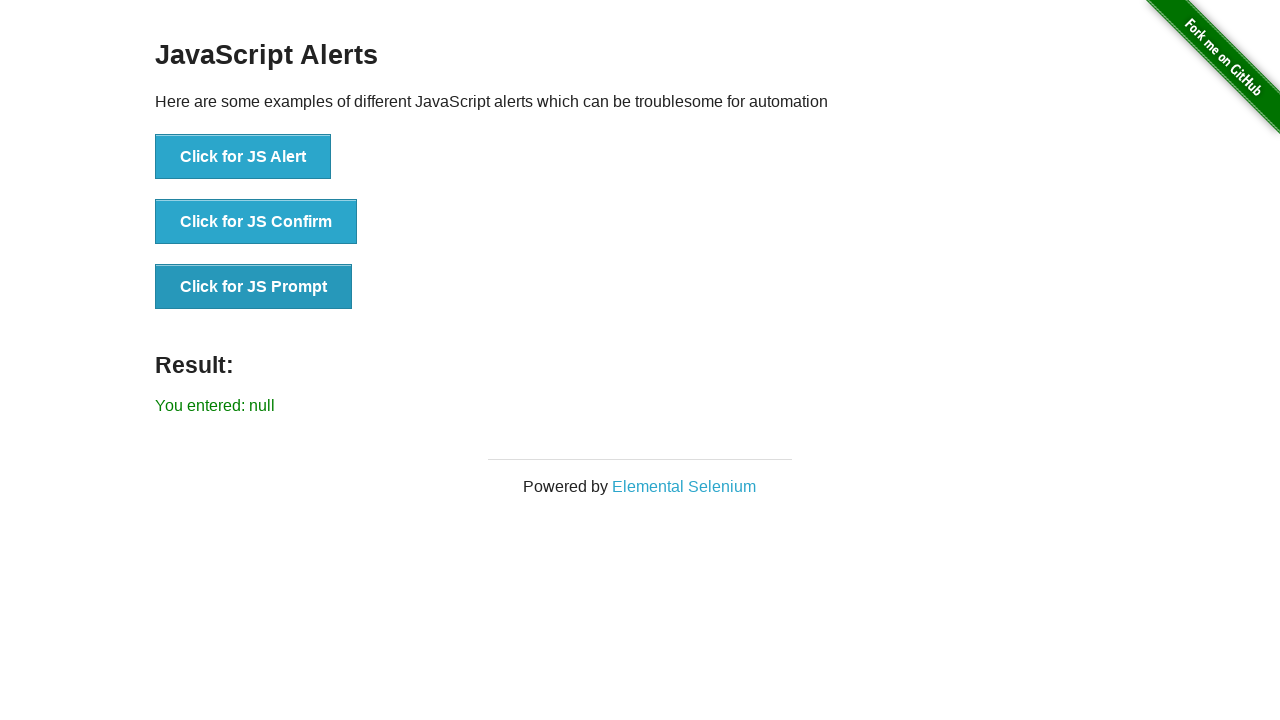

Set up dialog handler to accept prompts with 'testautomation'
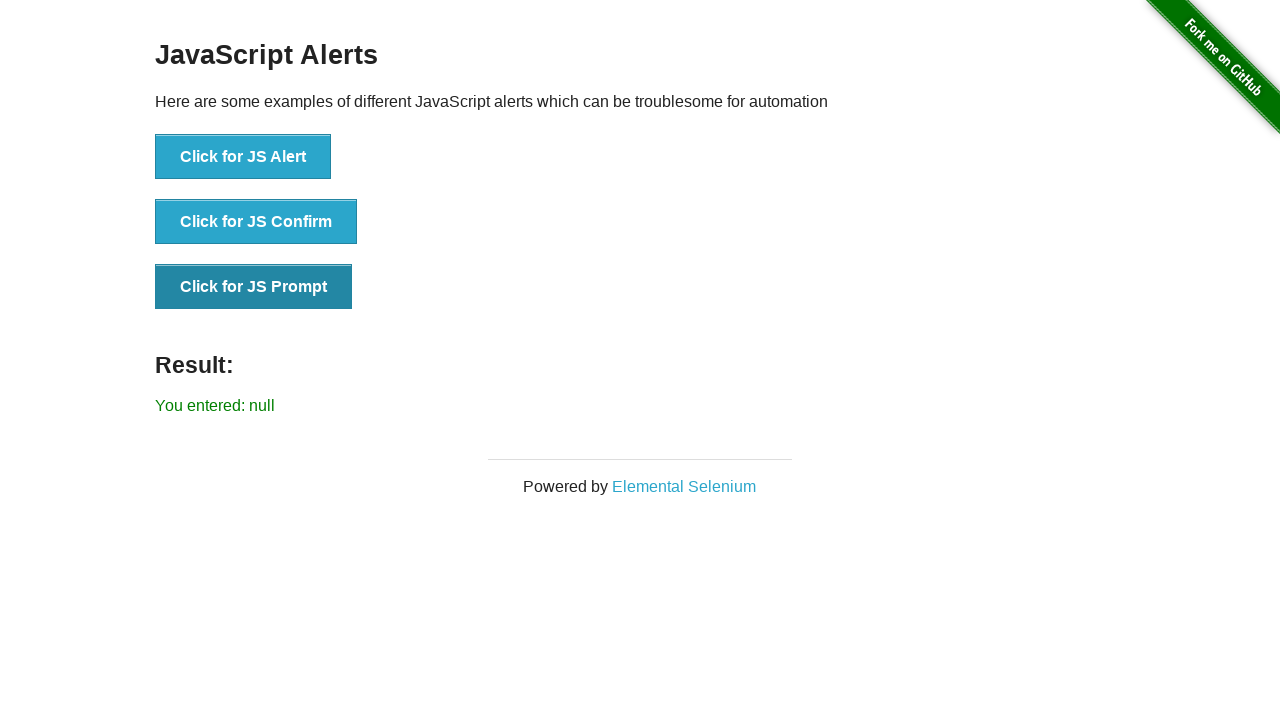

Clicked the JS Prompt button to trigger dialog with handler attached at (254, 287) on xpath=//button[text()='Click for JS Prompt']
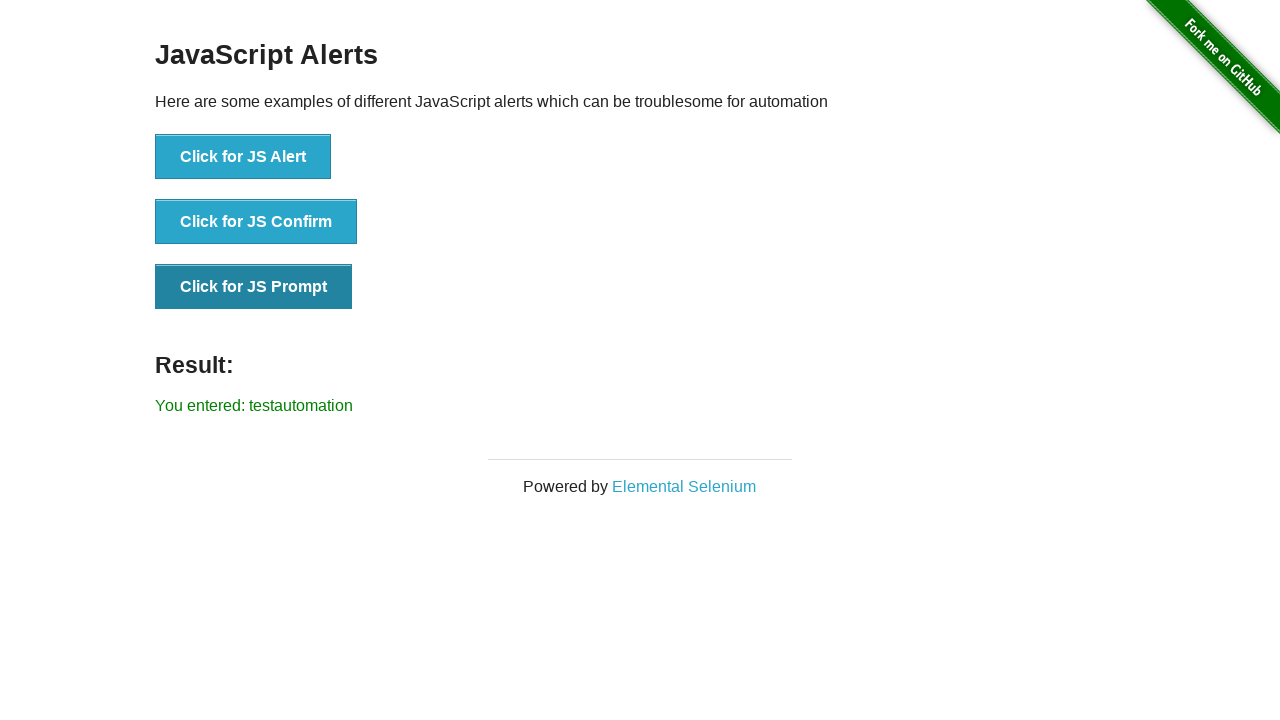

Result text appeared on page after accepting prompt
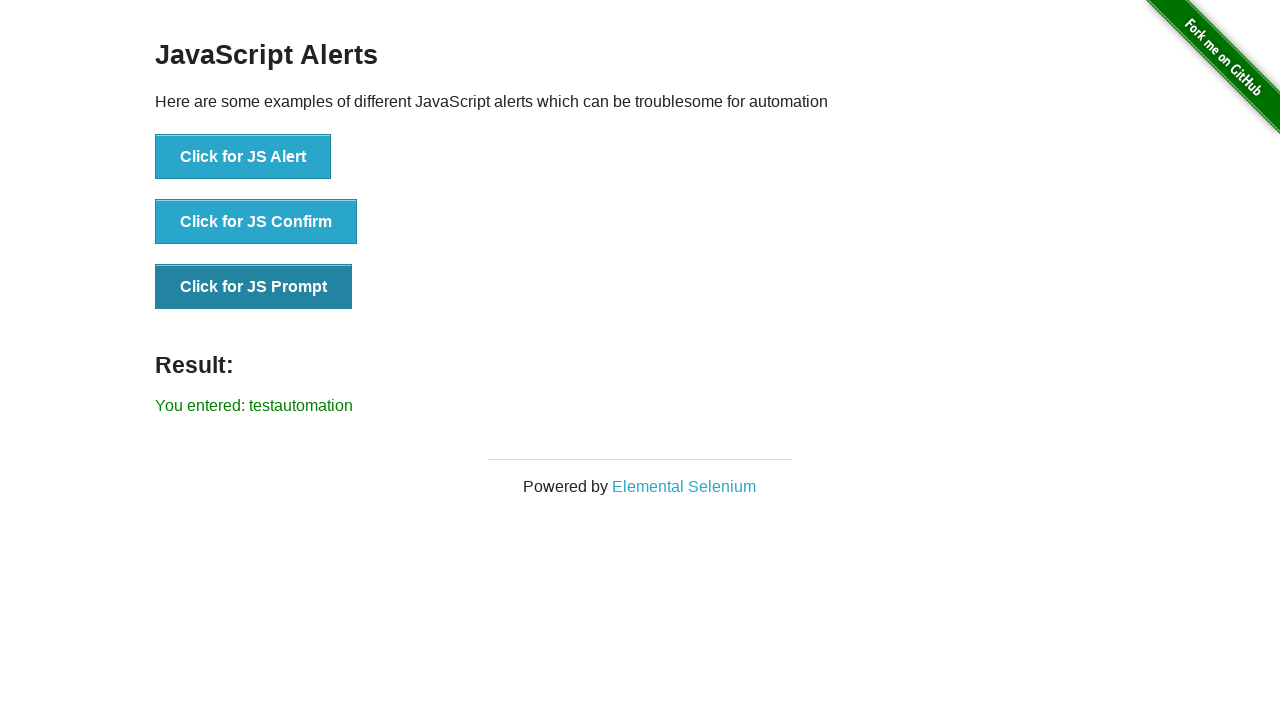

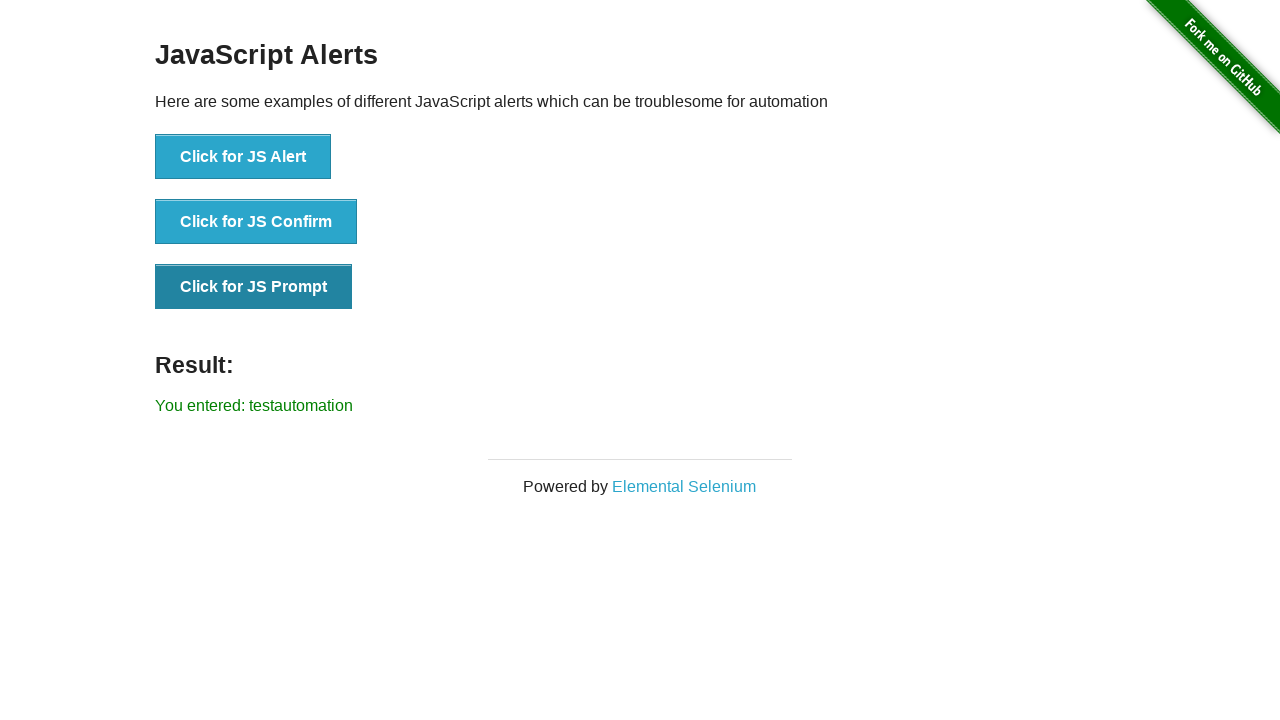